Tests complete form submission with all fields filled including first name, last name, email, mobile, gender, hobbies, birth date, subjects, state and city, then verifies the confirmation modal displays correct data.

Starting URL: https://demoqa.com/automation-practice-form

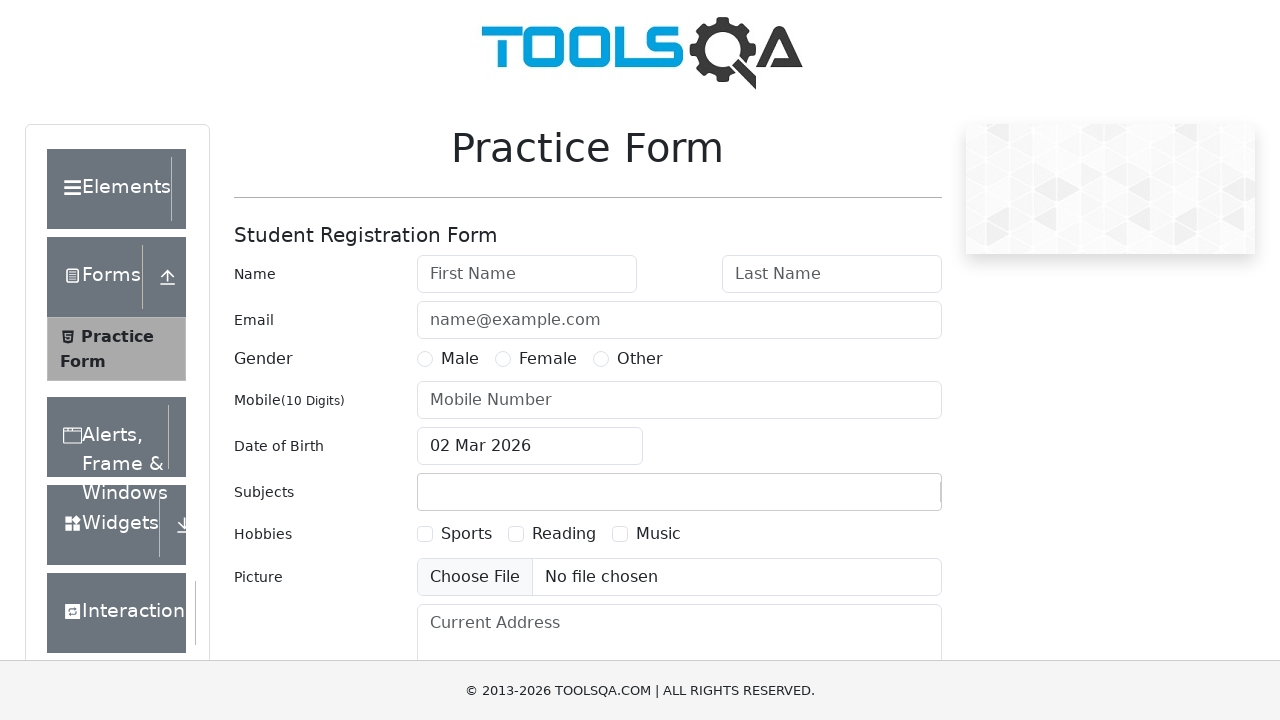

Filled first name field with 'Olena' on #firstName
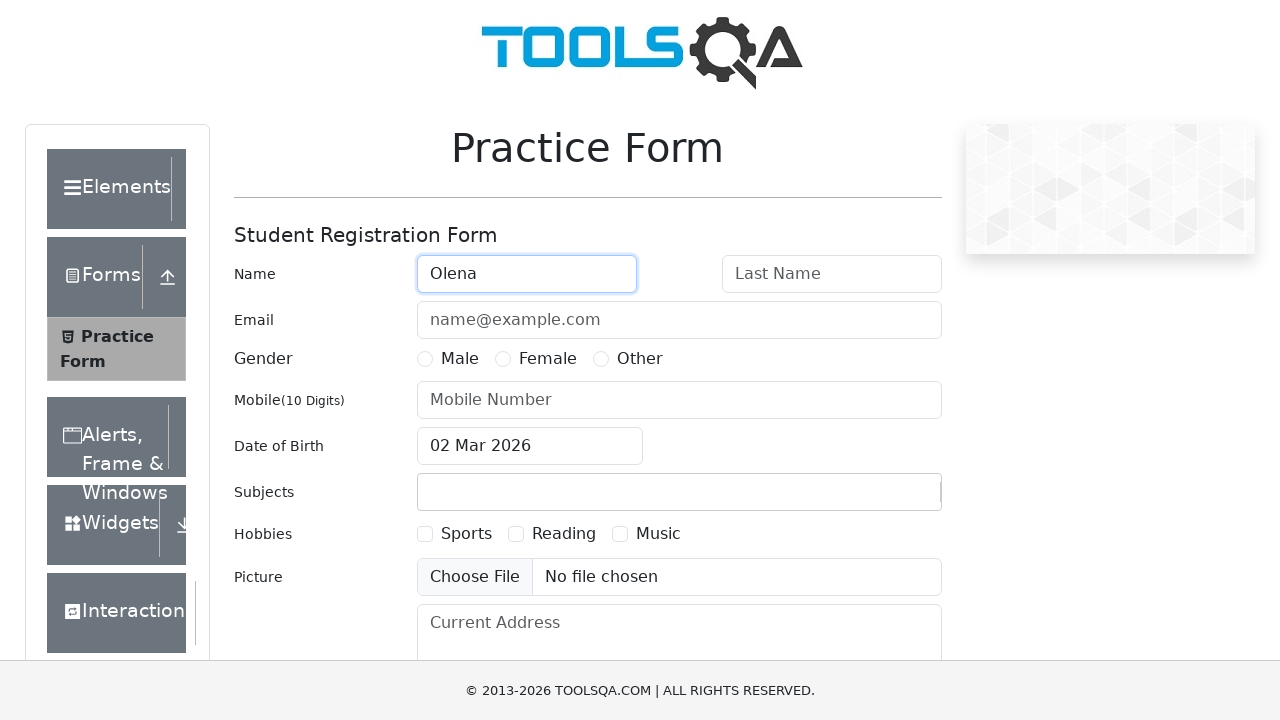

Filled last name field with 'Petrenko' on #lastName
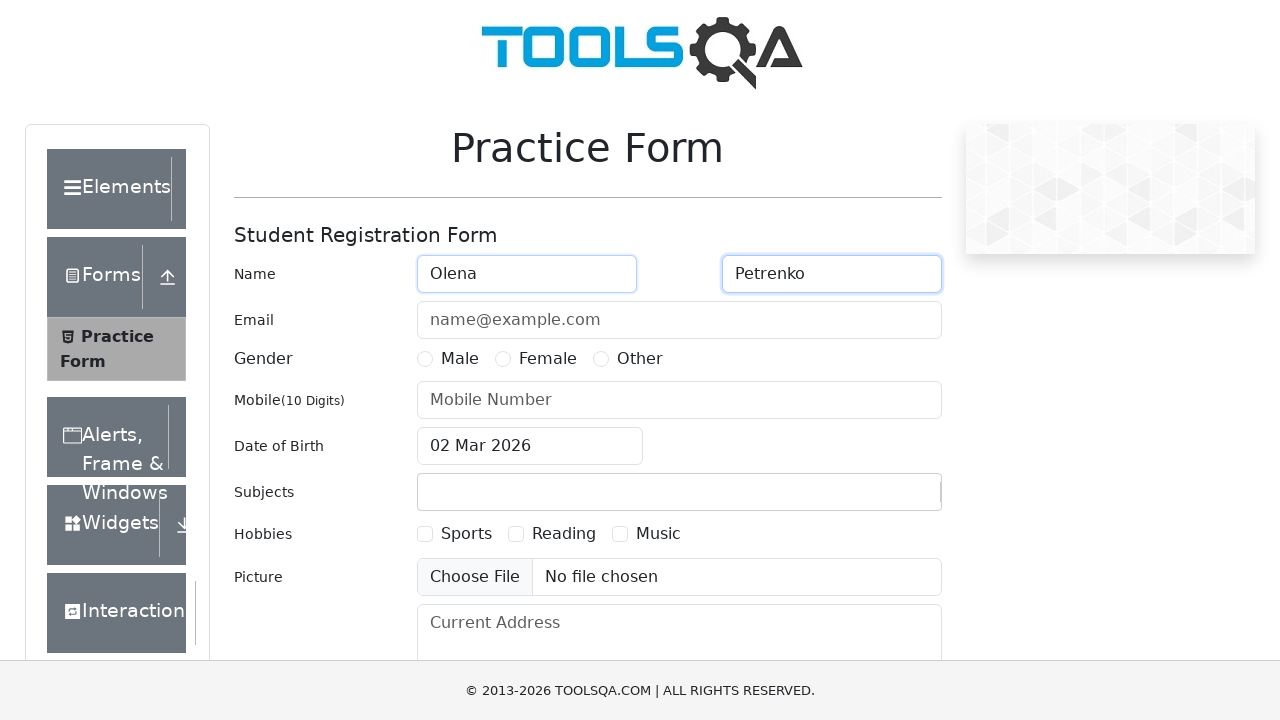

Filled email field with 'o.petrenko@mailto.plus' on #userEmail
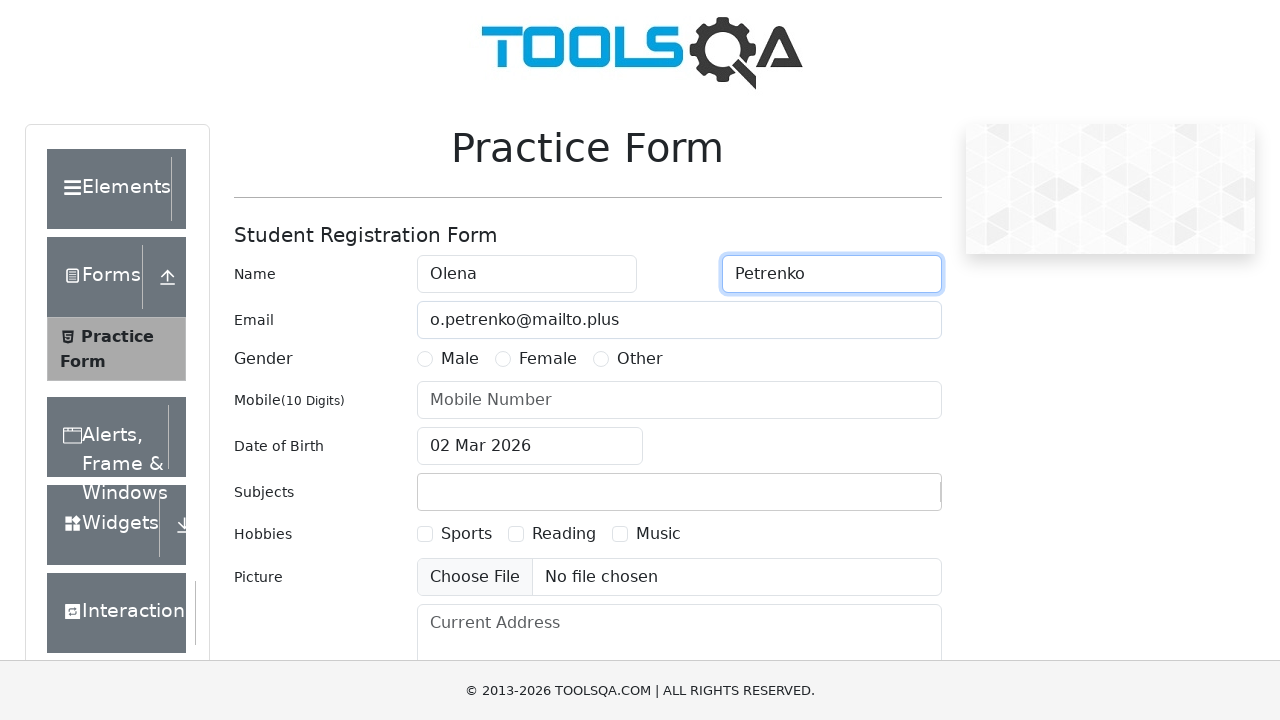

Selected gender: Female at (548, 359) on label[for='gender-radio-2']
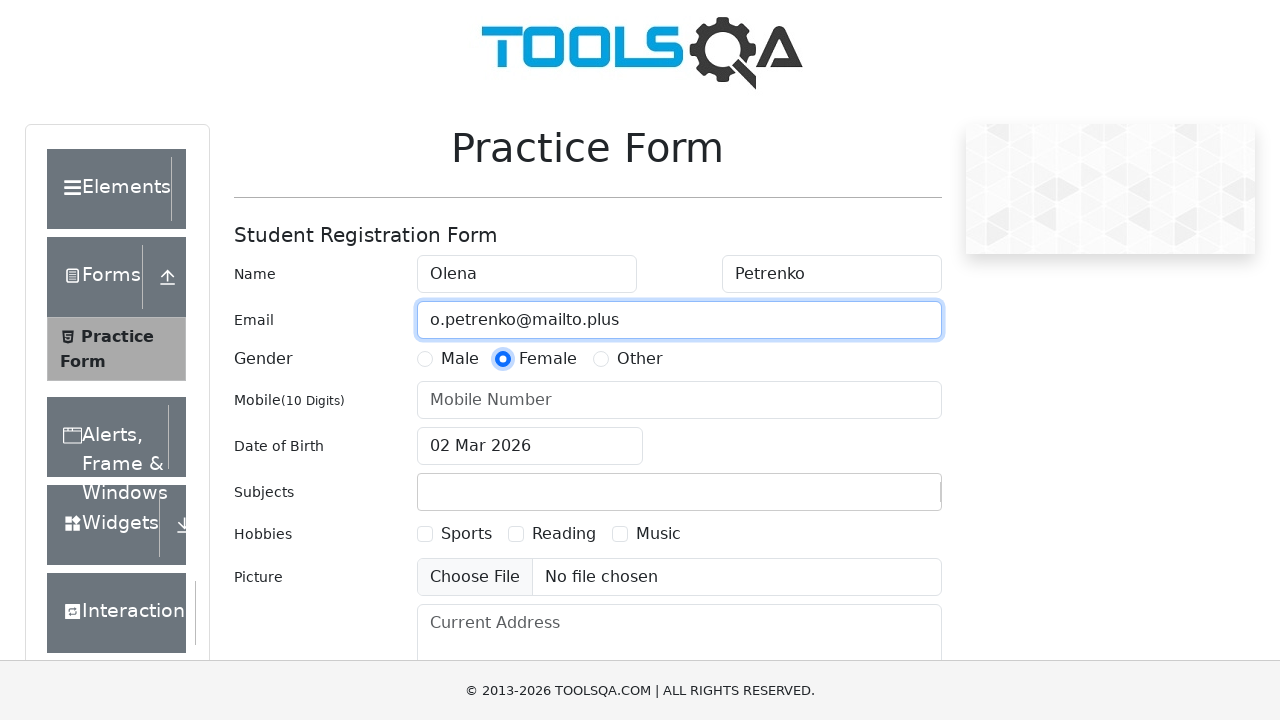

Filled mobile number with '0679862121' on #userNumber
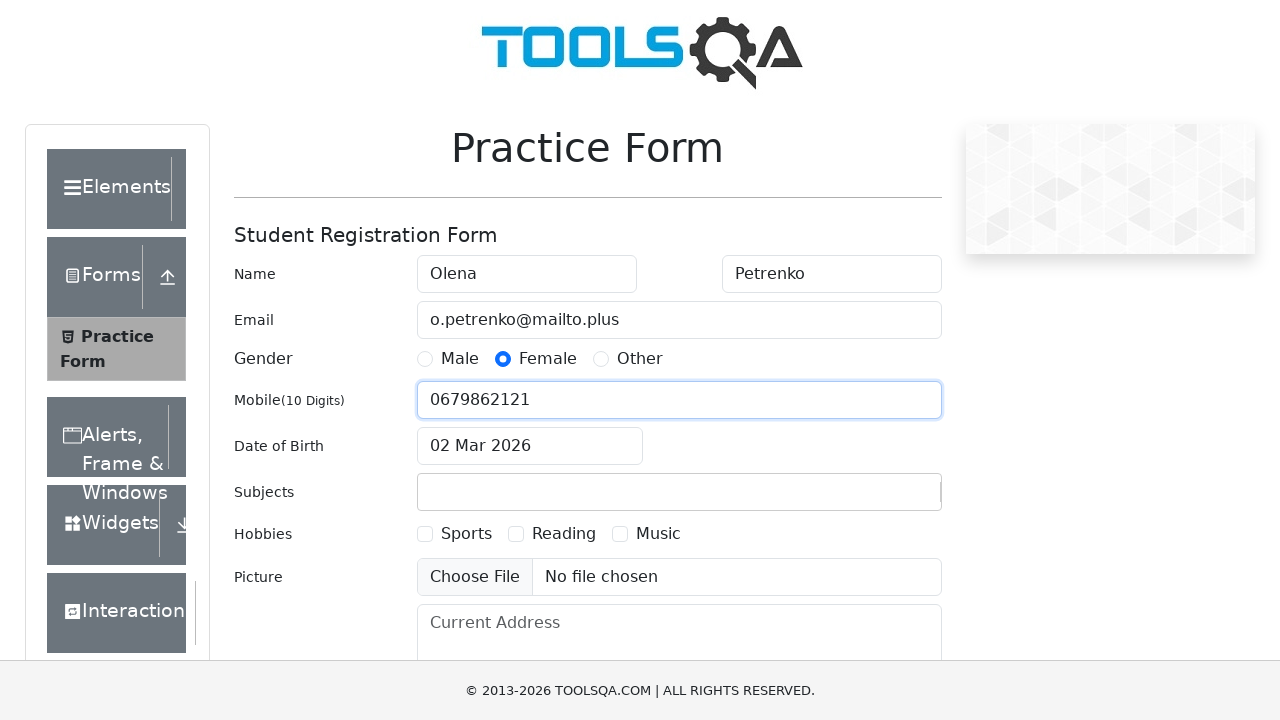

Opened date of birth picker at (530, 446) on #dateOfBirthInput
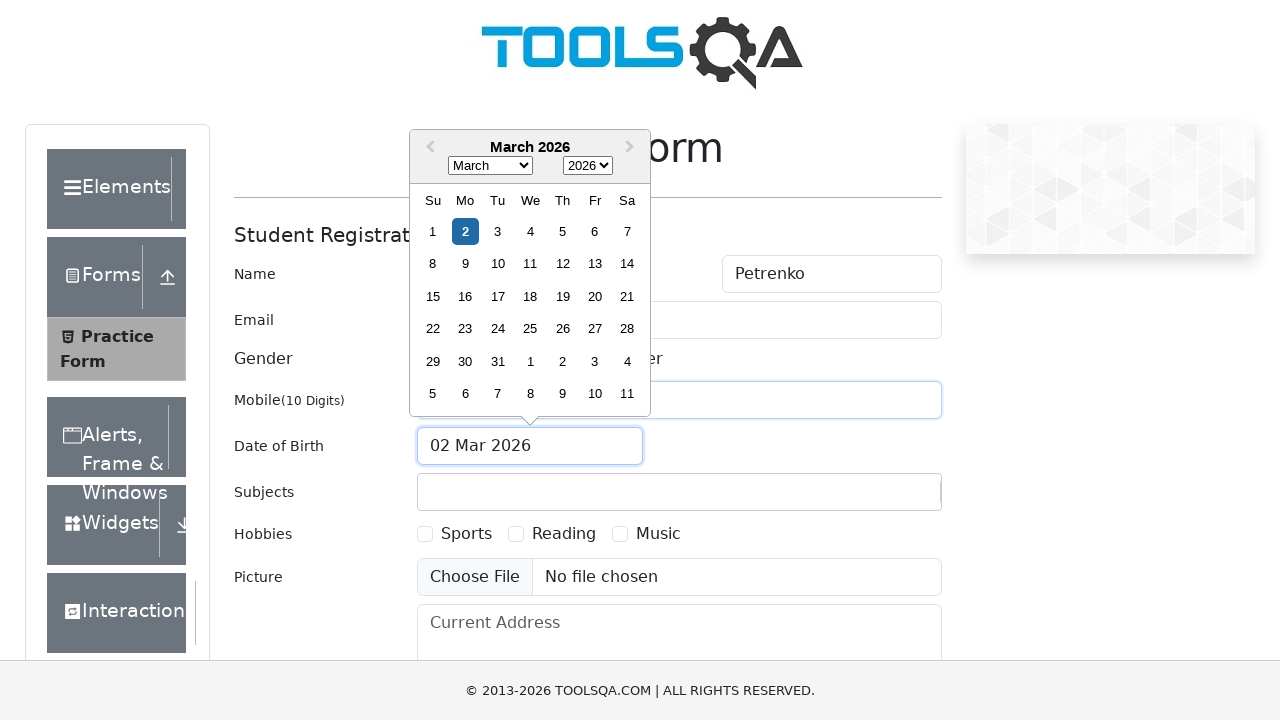

Selected month: March (index 2) on .react-datepicker__month-select
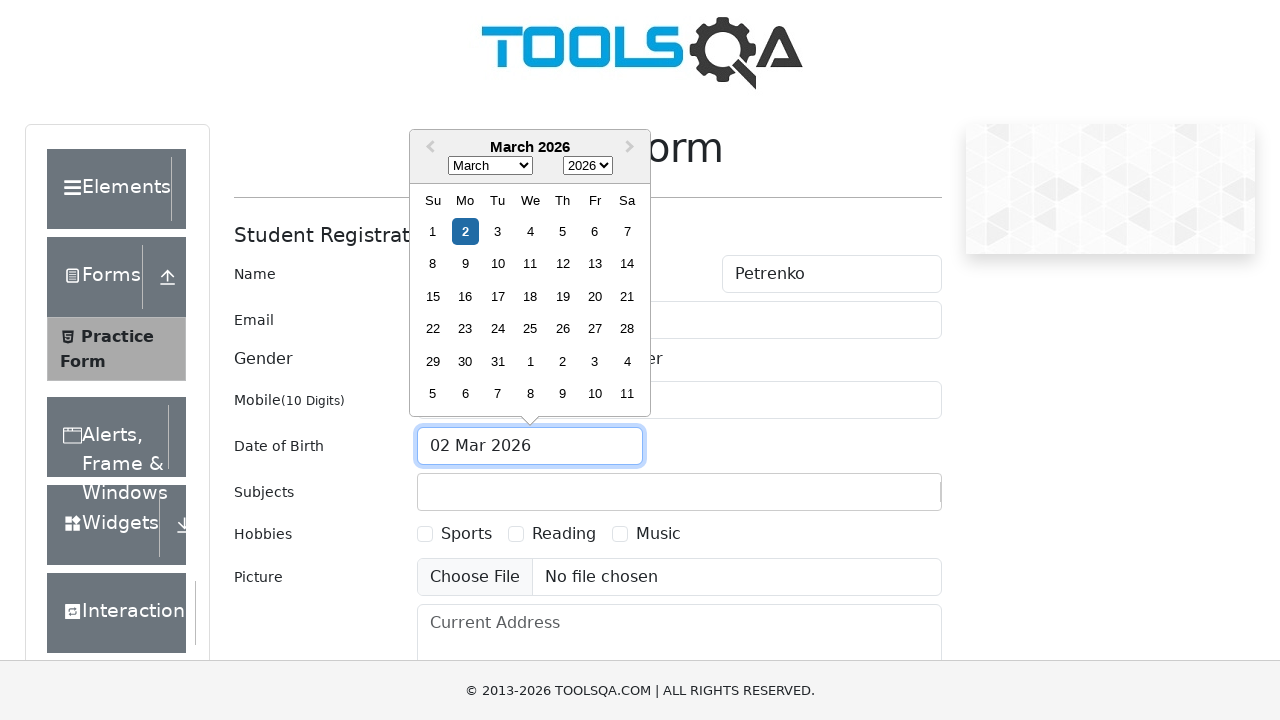

Selected year: 1990 on .react-datepicker__year-select
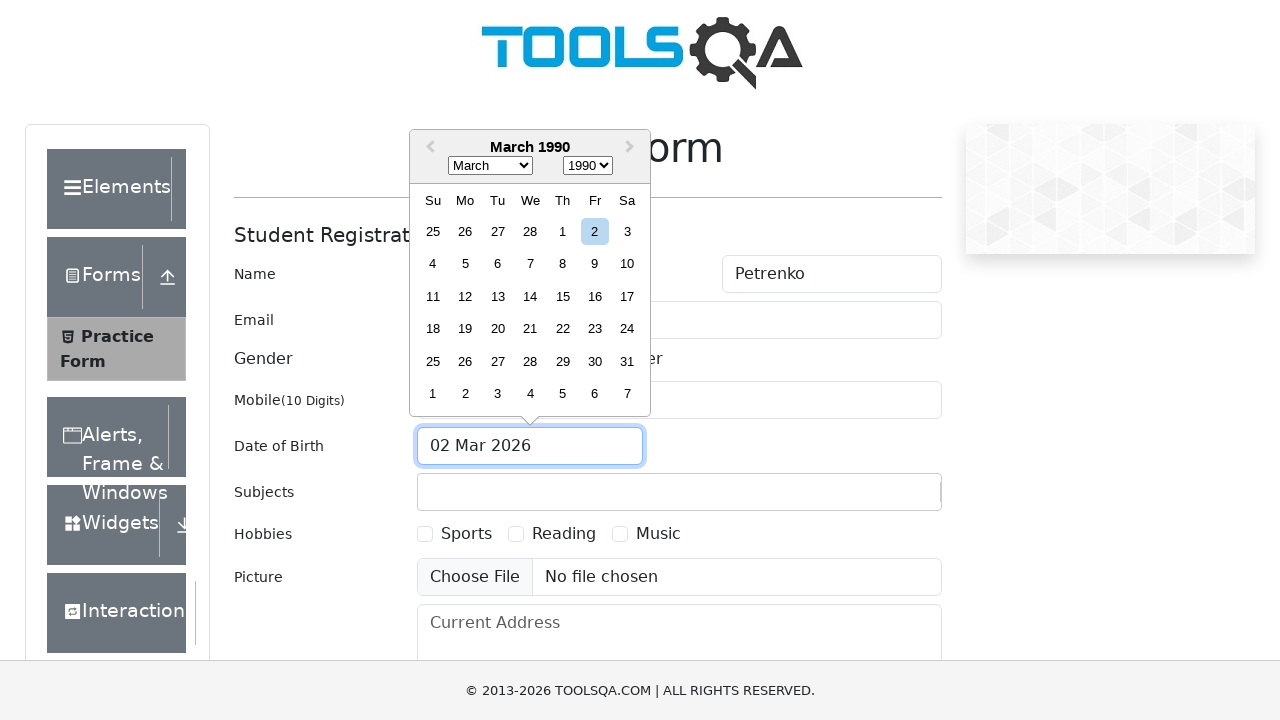

Selected day: 15 at (562, 296) on .react-datepicker__day--015:not(.react-datepicker__day--outside-month)
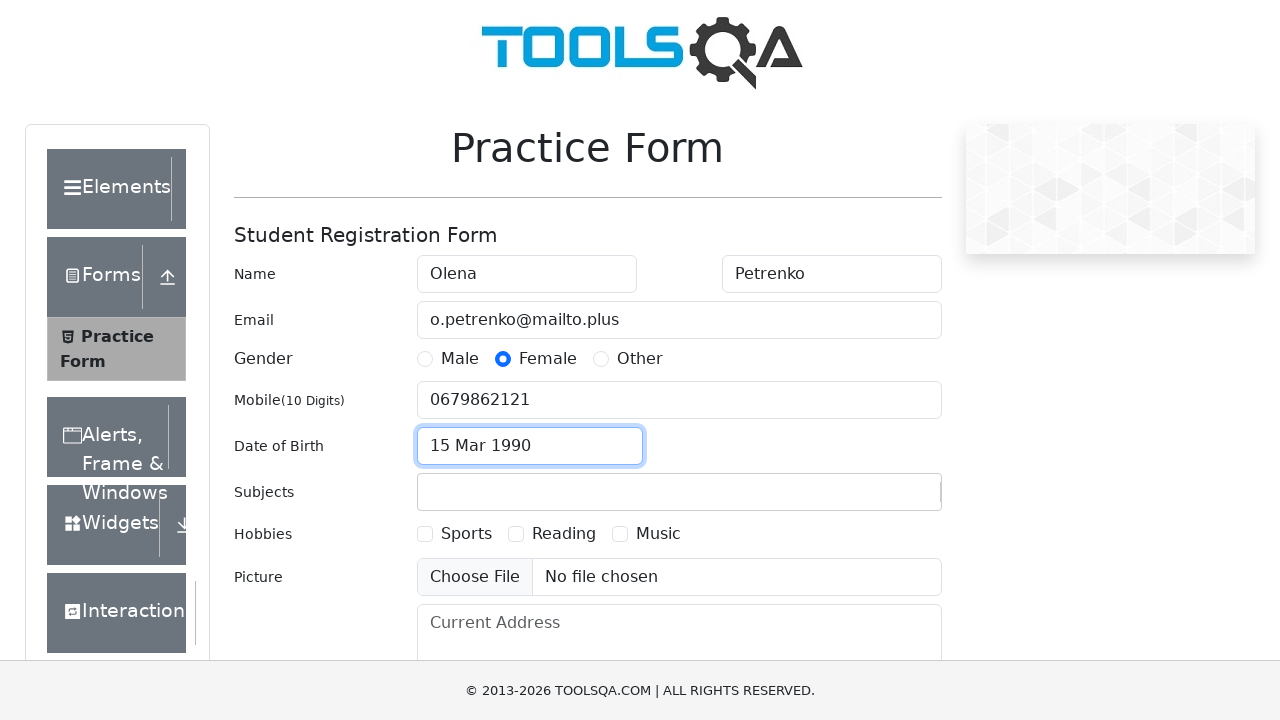

Filled subjects field with 'Maths' on #subjectsInput
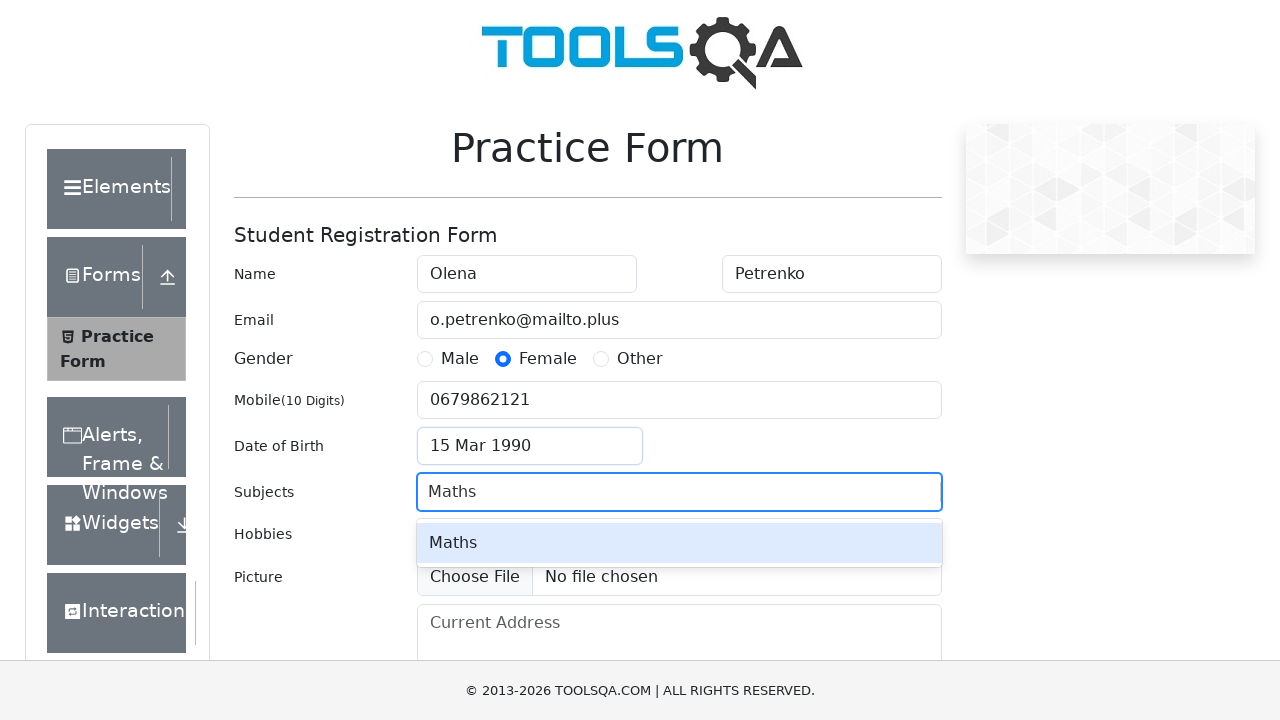

Pressed Enter to add 'Maths' subject
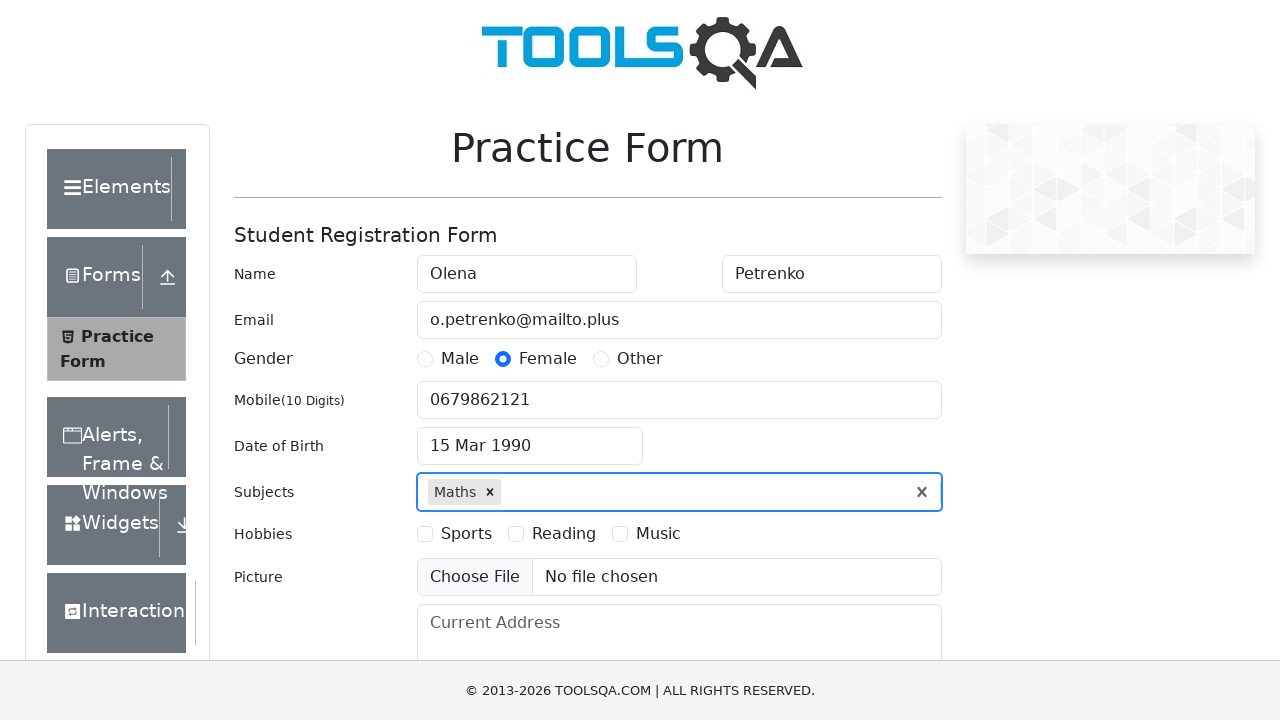

Filled subjects field with 'Physics' on #subjectsInput
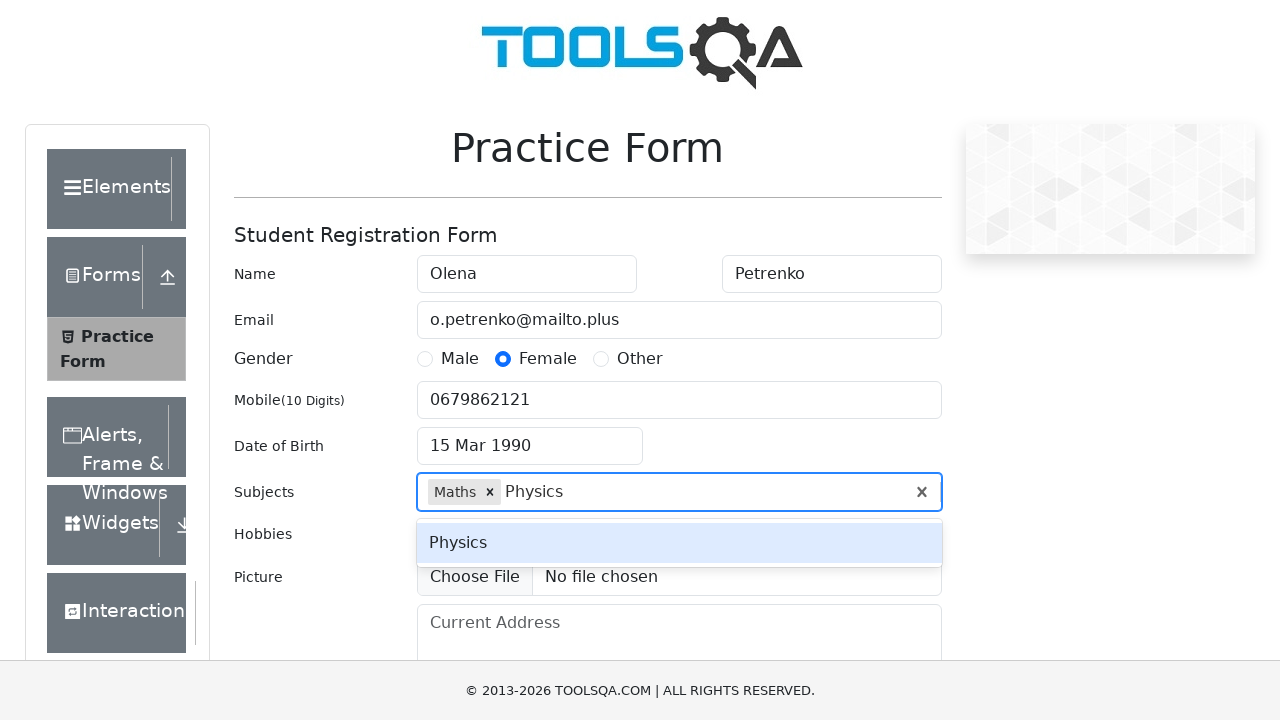

Pressed Enter to add 'Physics' subject
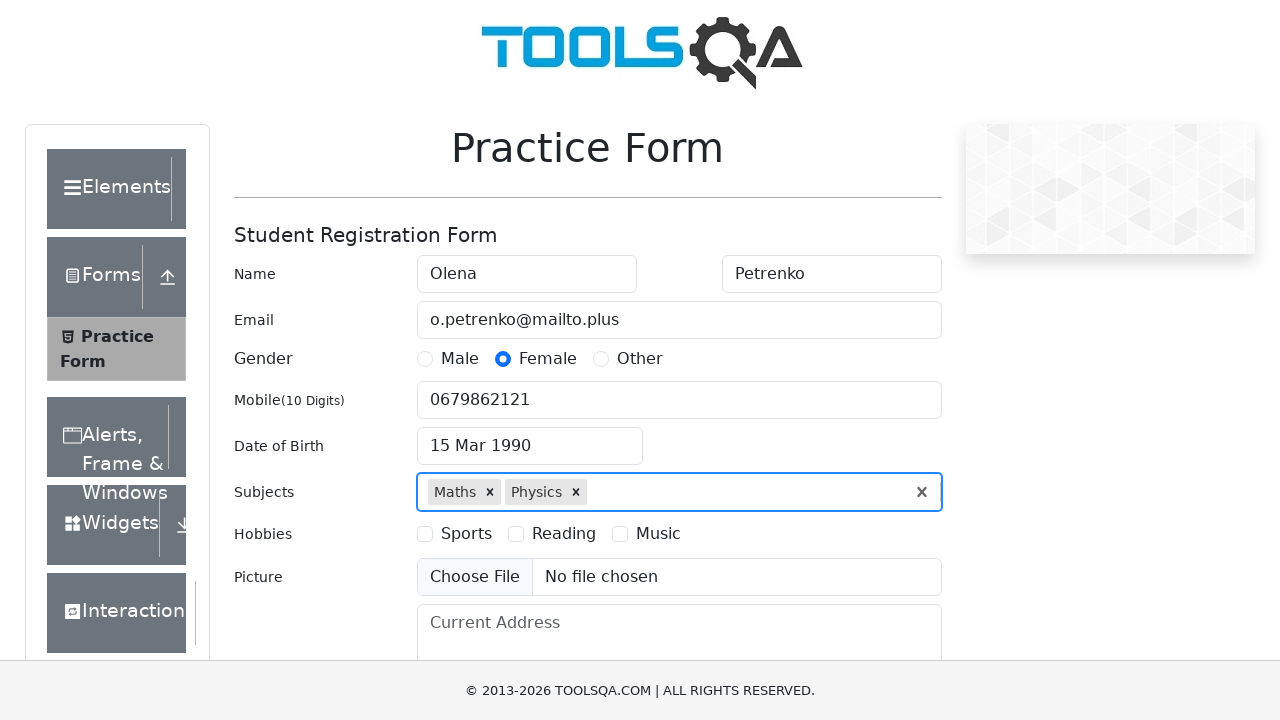

Selected hobby: Music at (564, 534) on label[for='hobbies-checkbox-2']
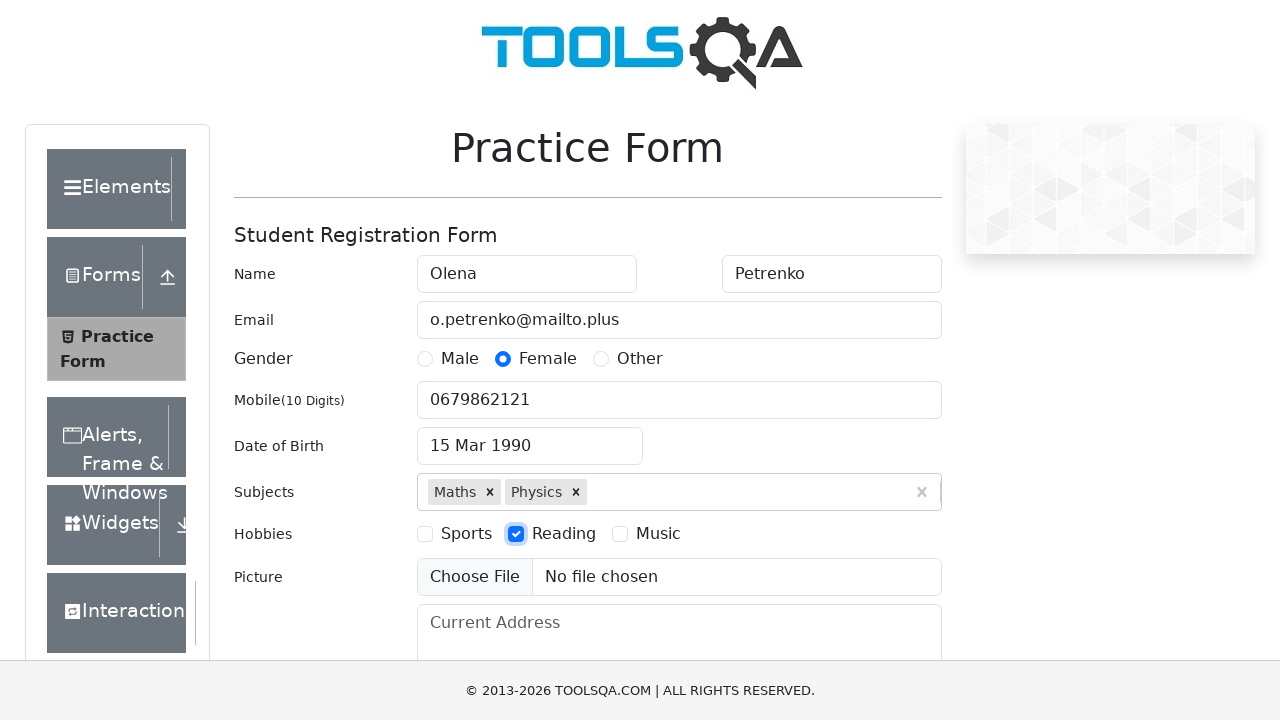

Selected hobby: Reading at (658, 534) on label[for='hobbies-checkbox-3']
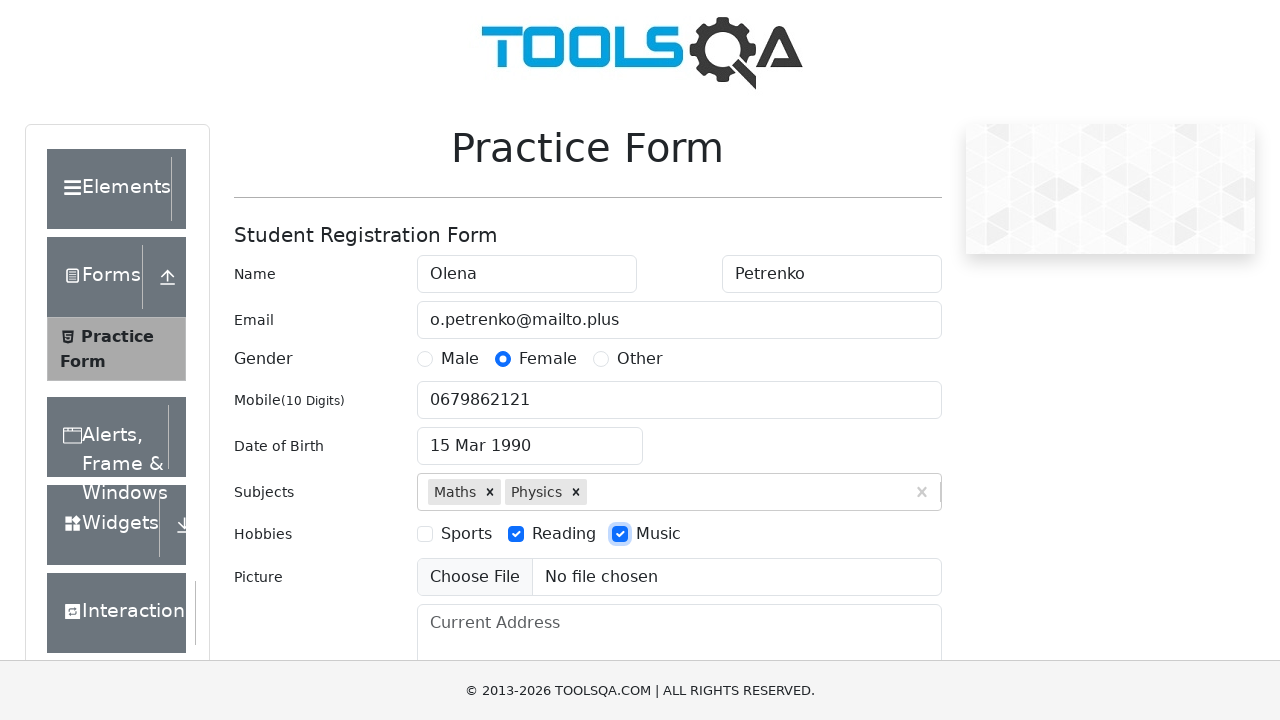

Opened state dropdown at (527, 437) on #state
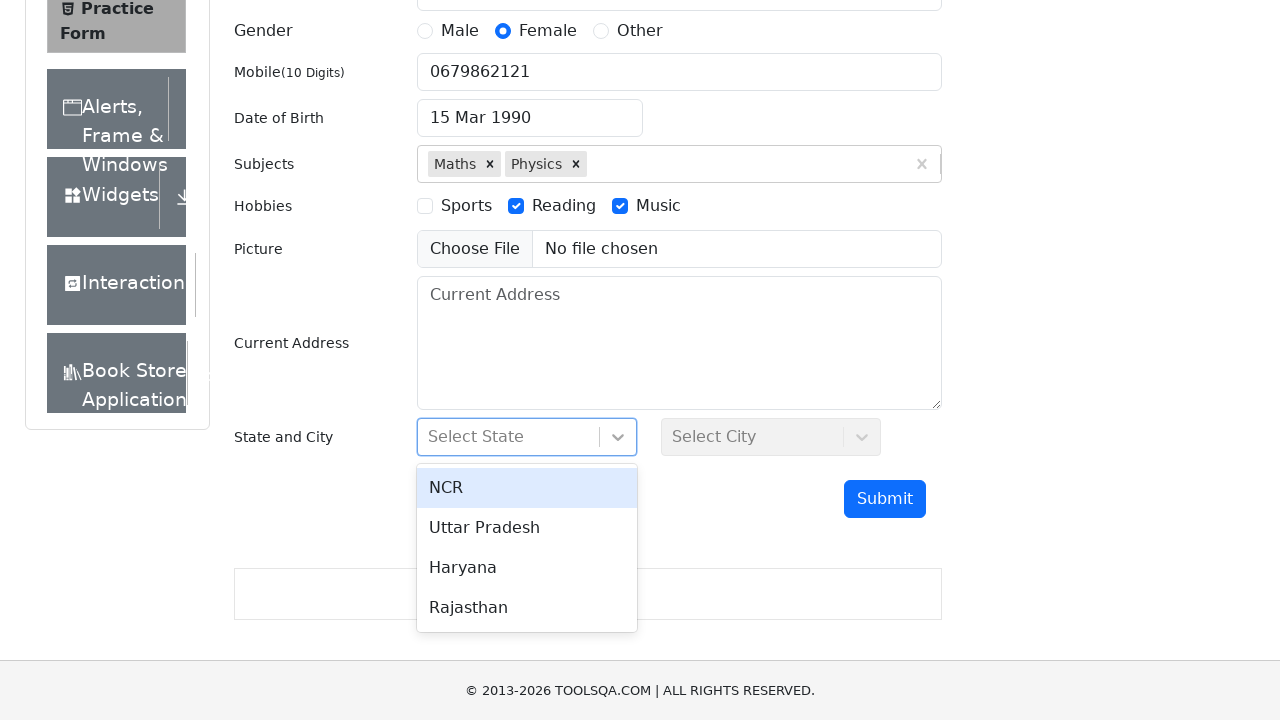

Selected state: Haryana at (527, 568) on text=Haryana
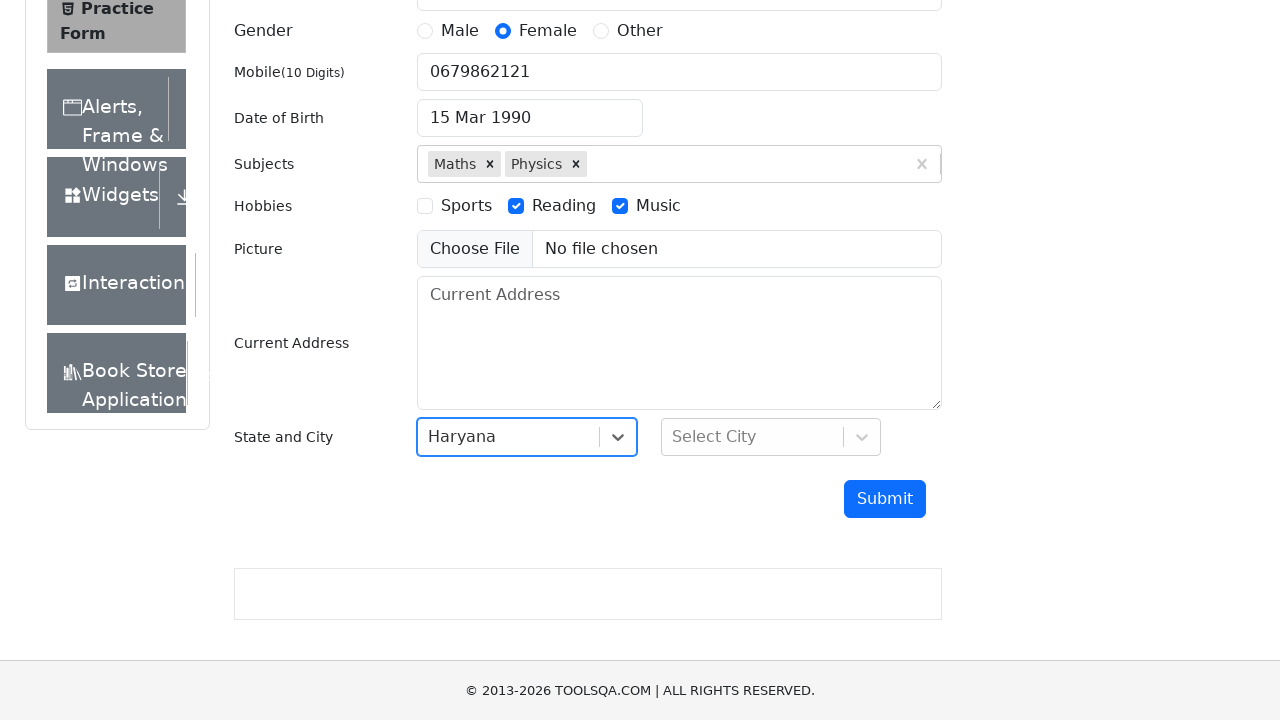

Opened city dropdown at (771, 437) on #city
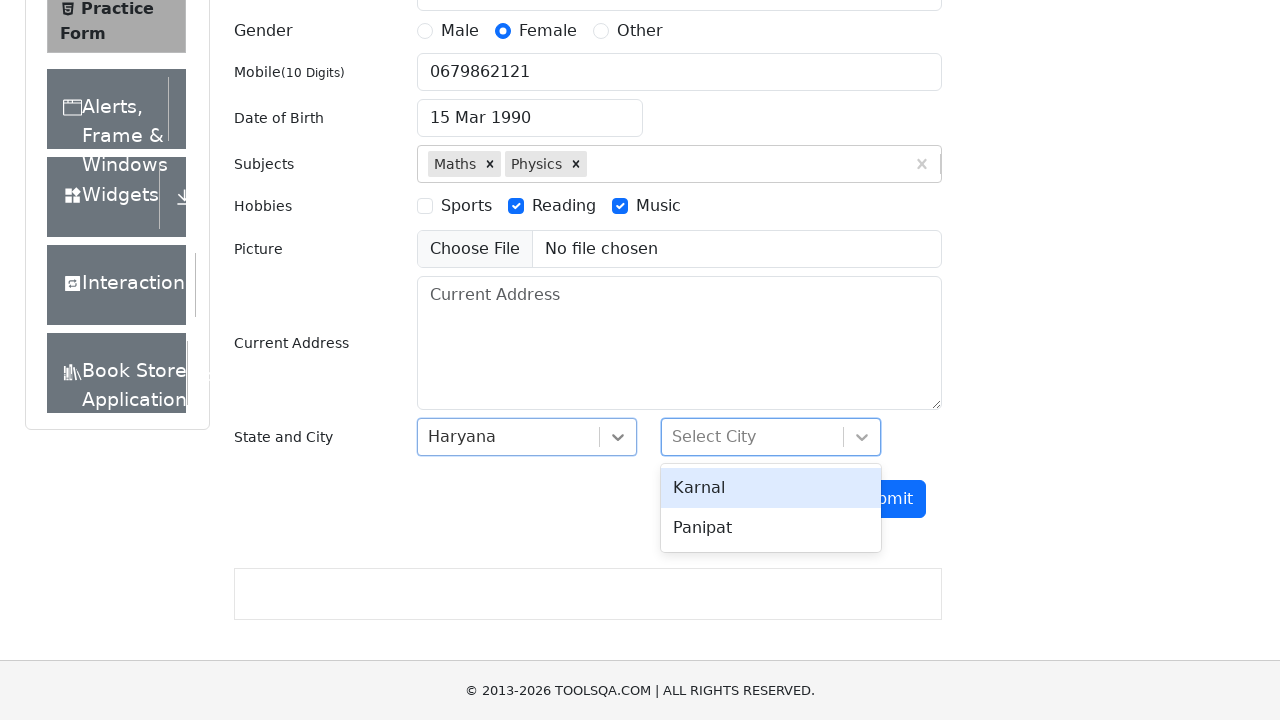

Selected city: Panipat at (771, 528) on text=Panipat
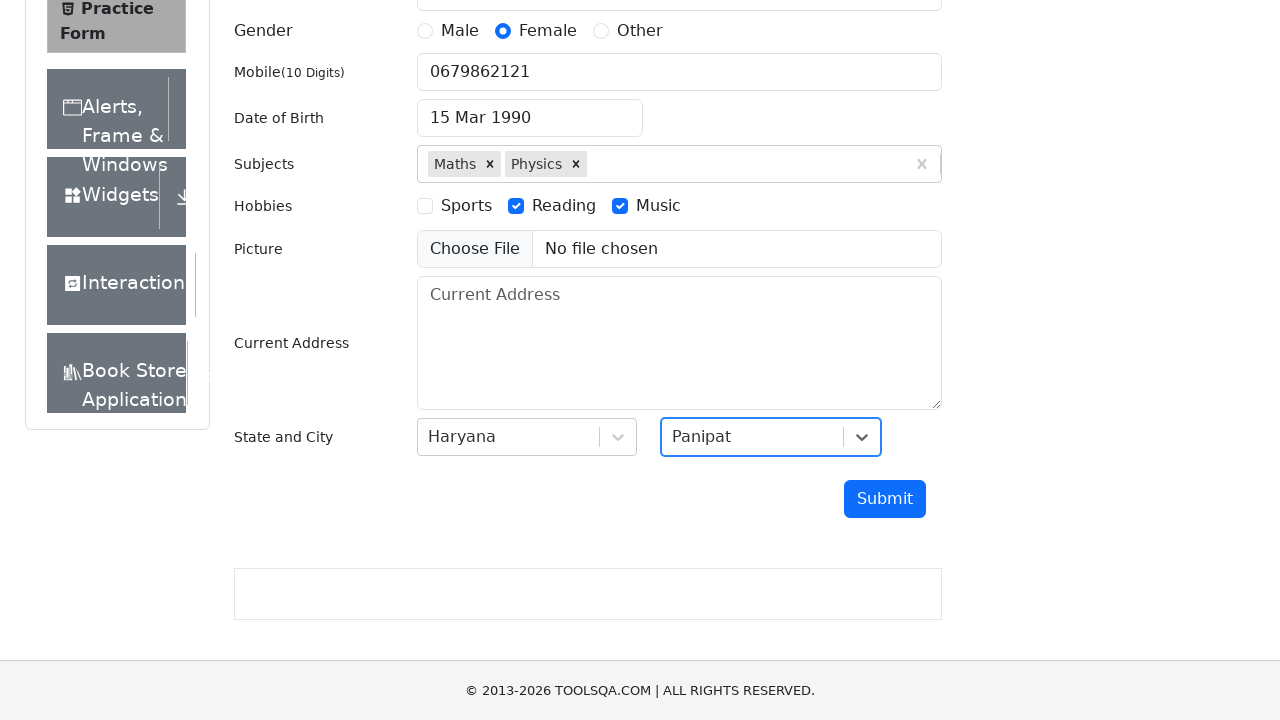

Clicked submit button to complete form submission at (885, 499) on #submit
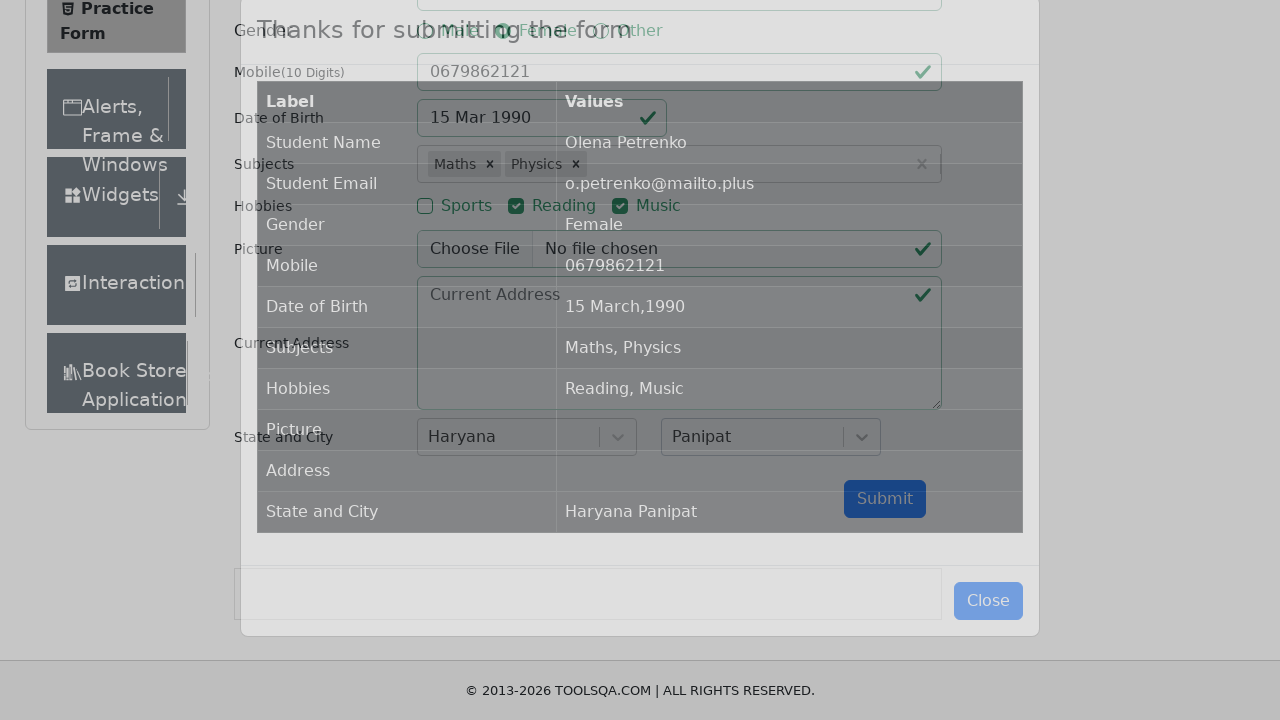

Confirmation modal appeared with submitted data
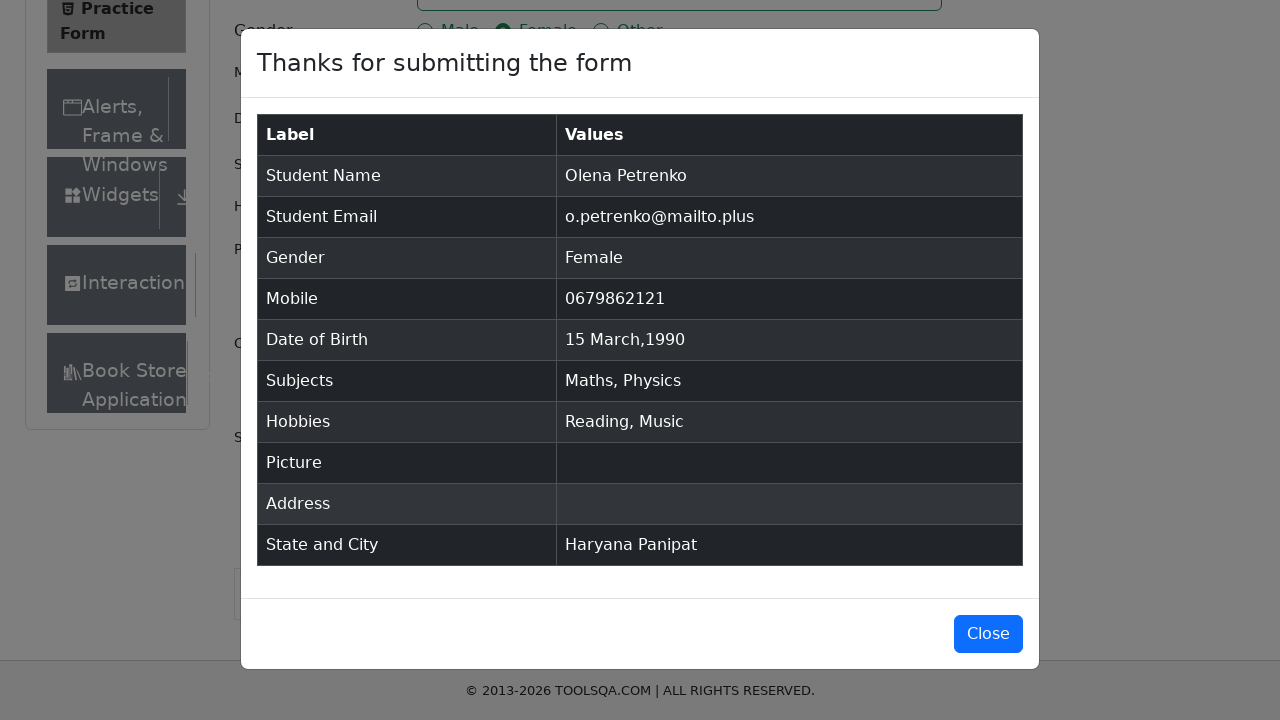

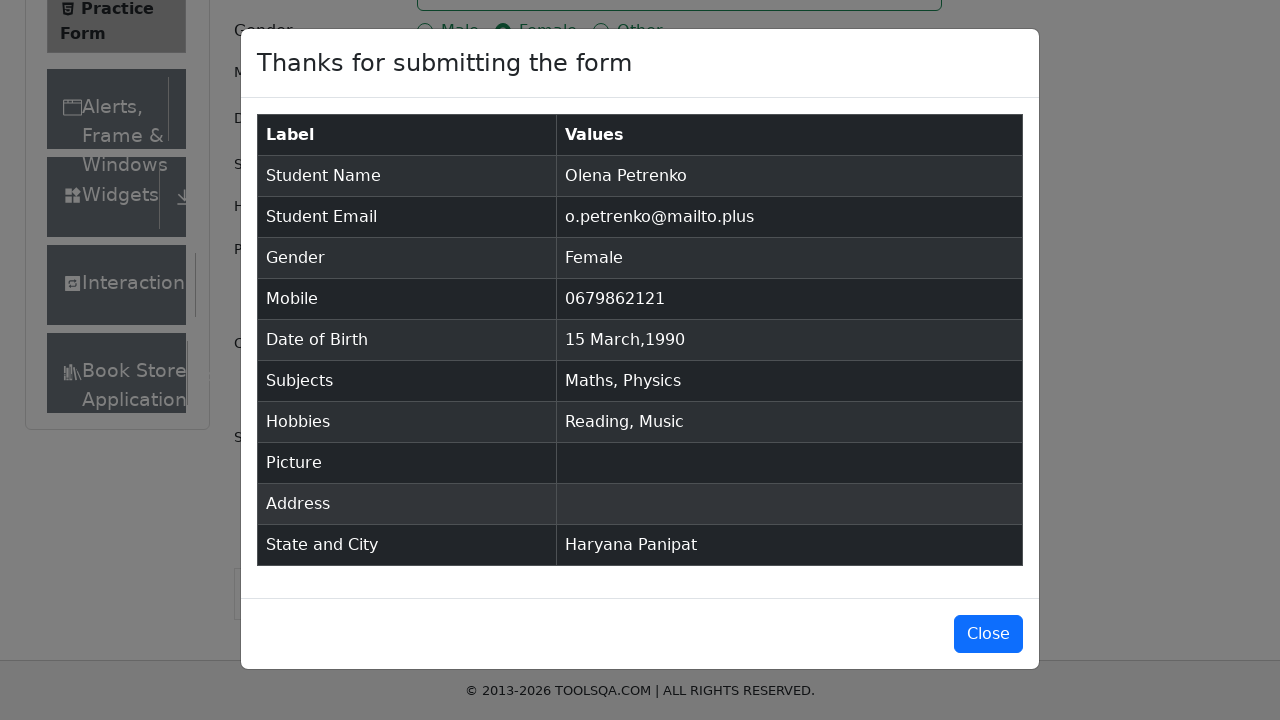